Tests that the counter displays the current number of todo items as items are added

Starting URL: https://demo.playwright.dev/todomvc

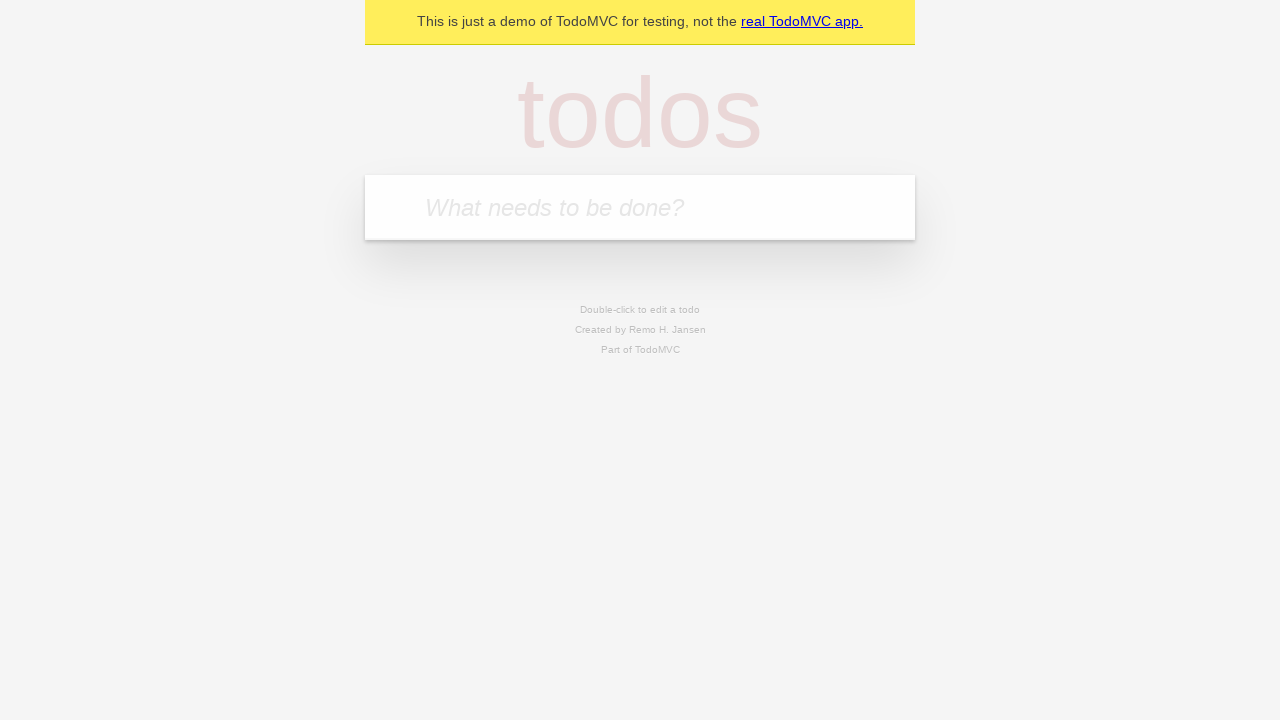

Filled todo input with 'buy some cheese' on internal:attr=[placeholder="What needs to be done?"i]
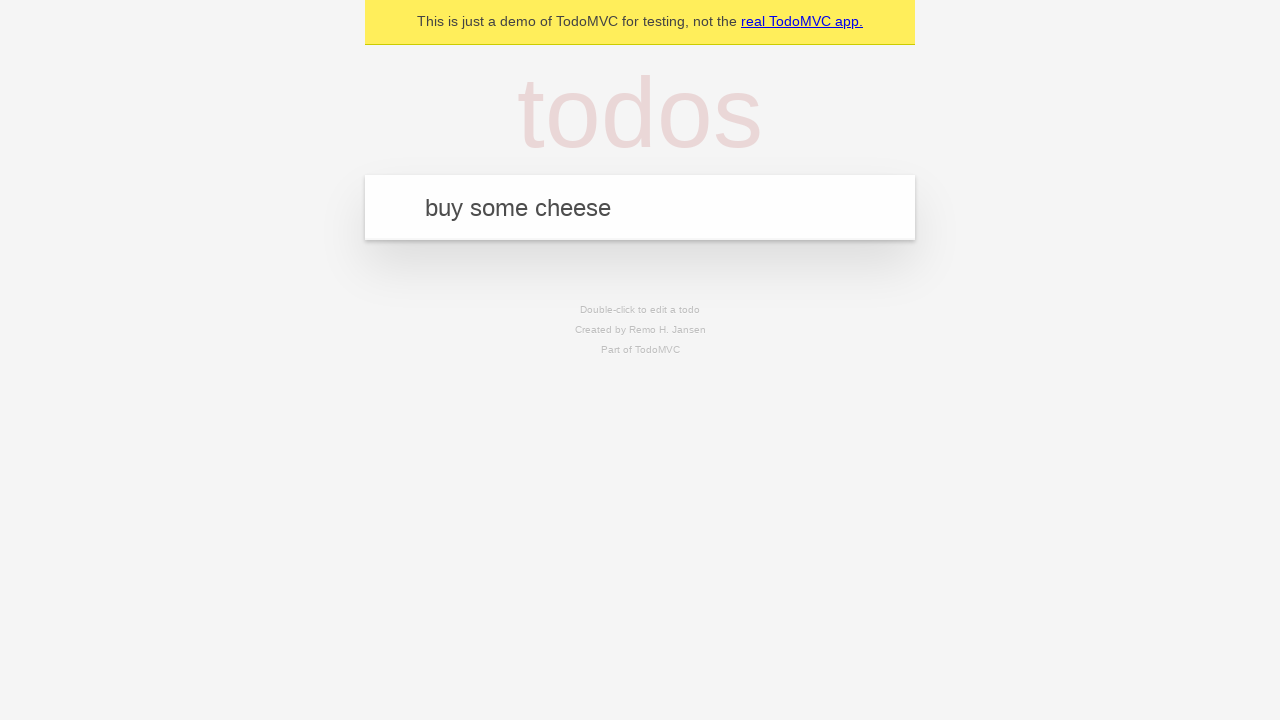

Pressed Enter to add first todo item on internal:attr=[placeholder="What needs to be done?"i]
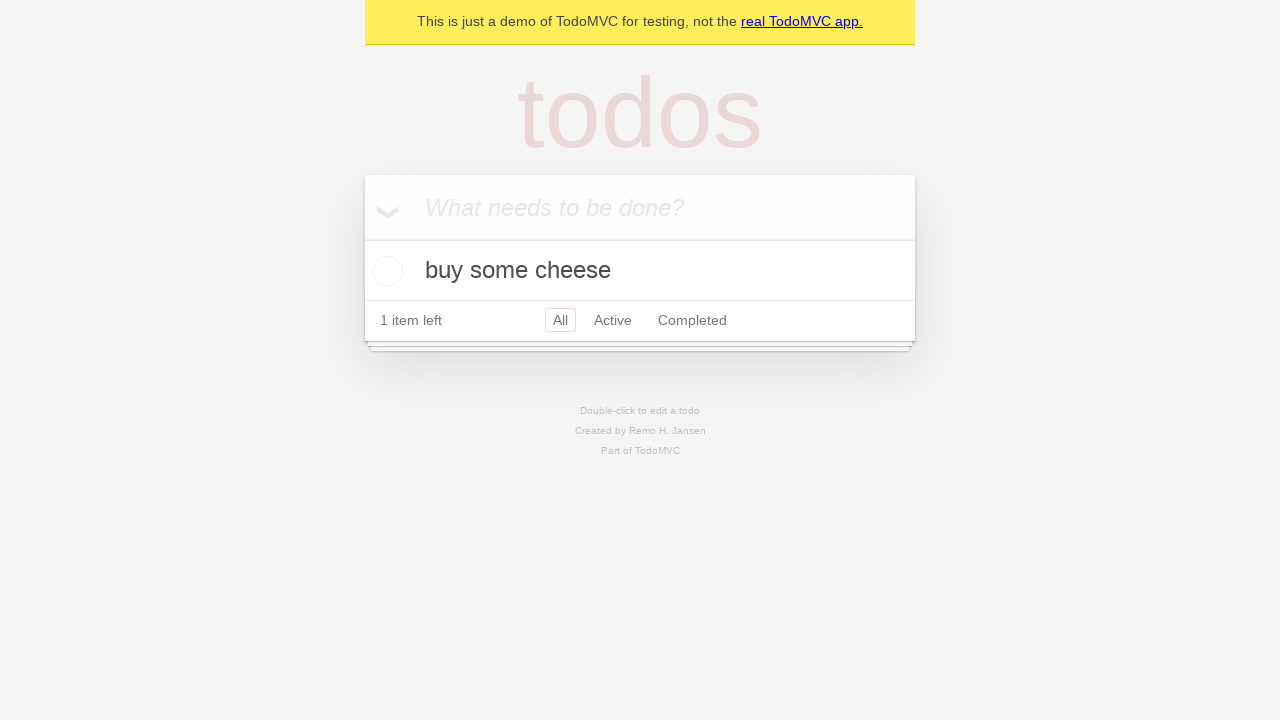

Todo counter displayed showing 1 item
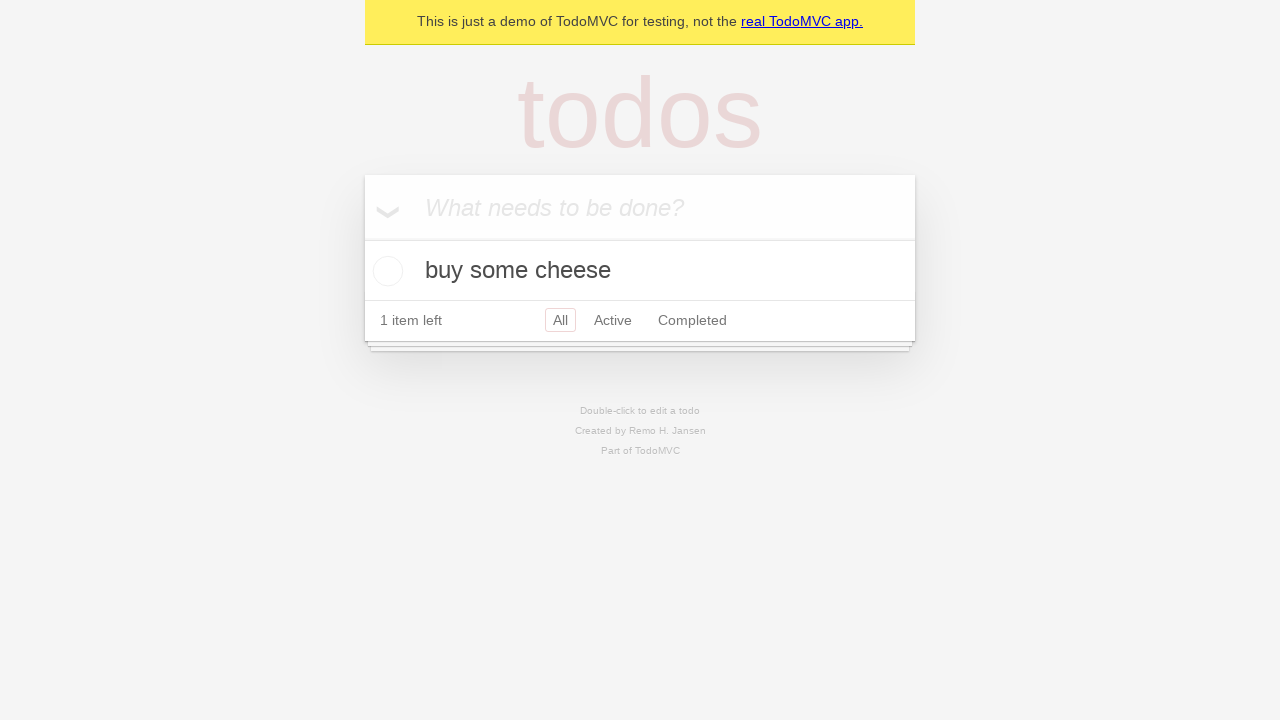

Filled todo input with 'feed the cat' on internal:attr=[placeholder="What needs to be done?"i]
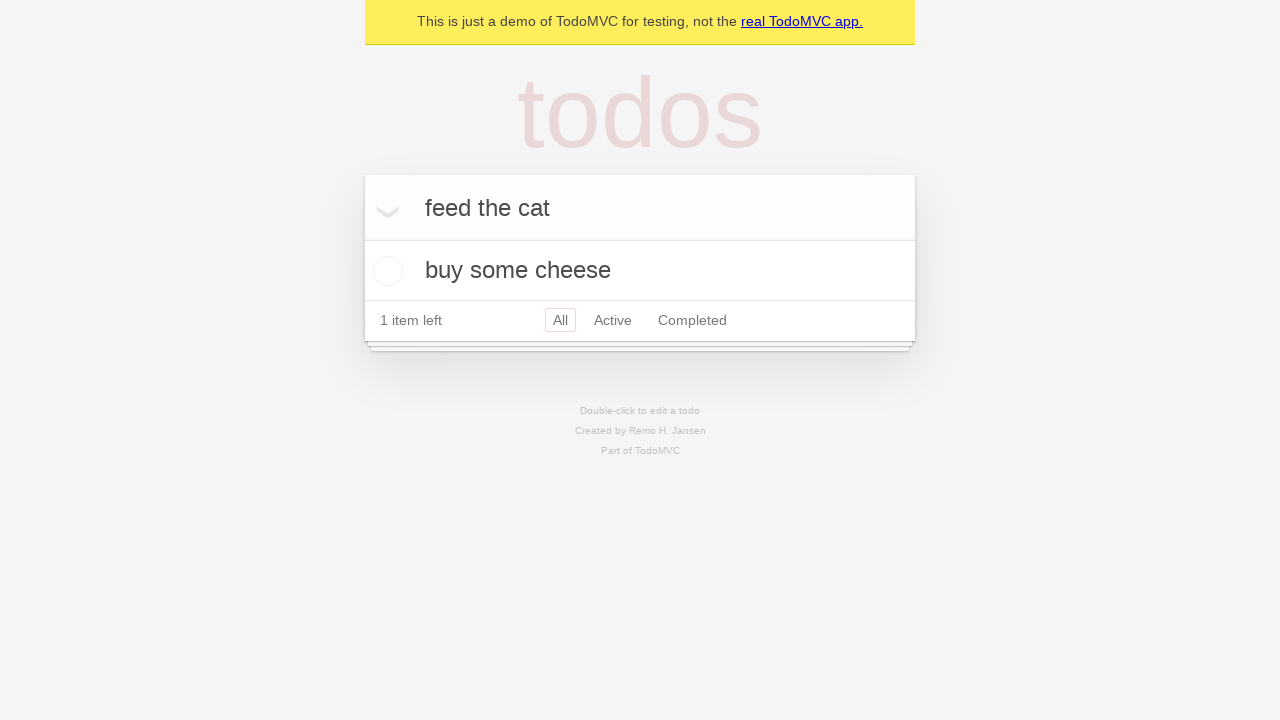

Pressed Enter to add second todo item on internal:attr=[placeholder="What needs to be done?"i]
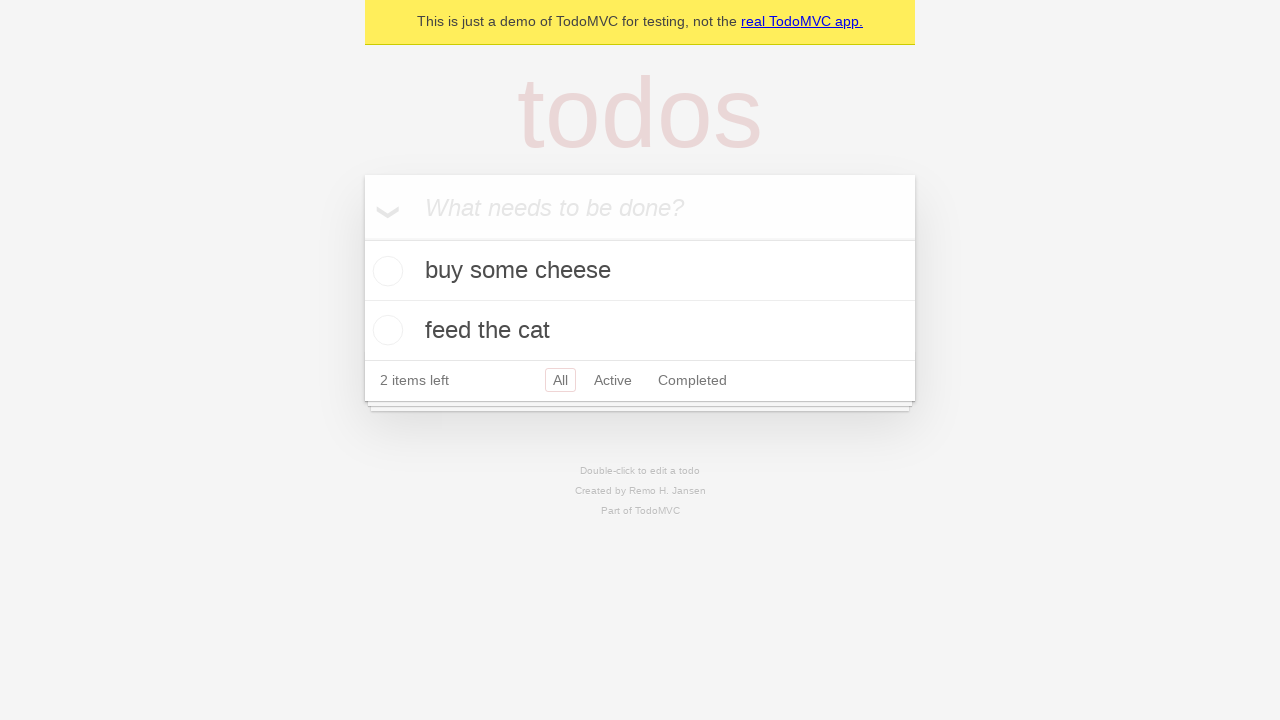

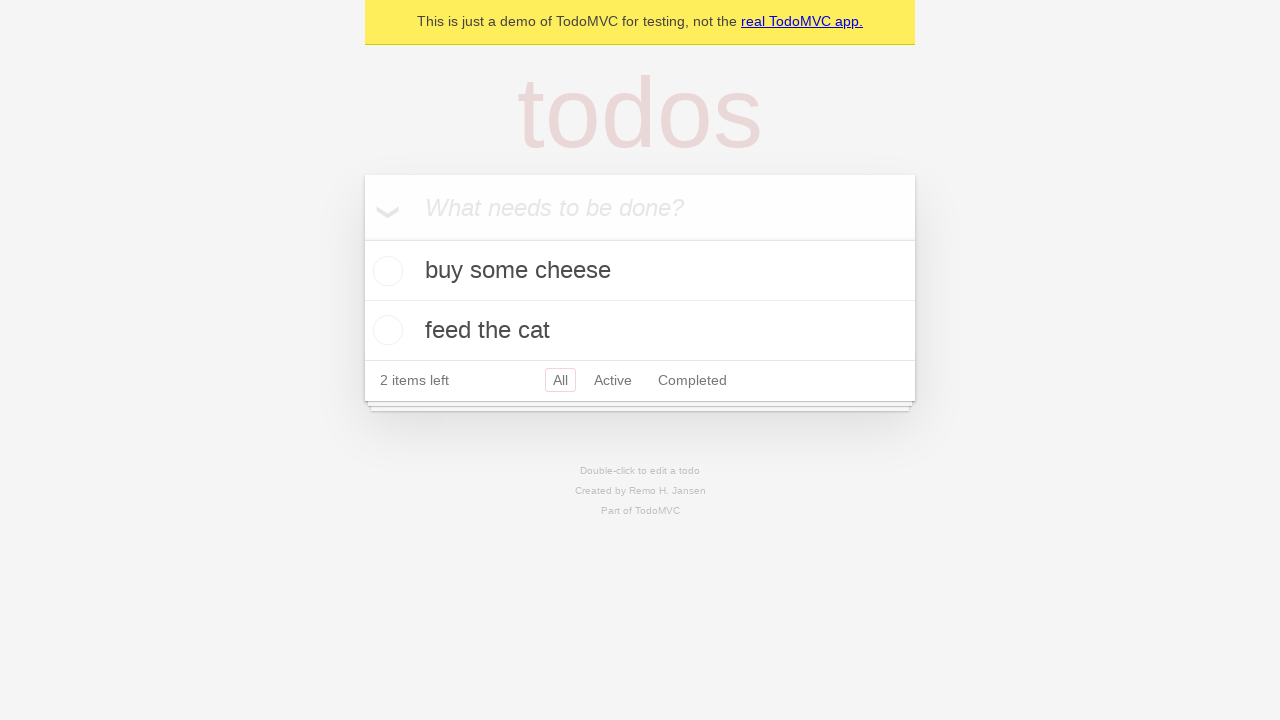